Tests the subscription functionality on the home page by scrolling to the footer, entering an email address in the subscription input, and verifying the success message appears.

Starting URL: http://automationexercise.com

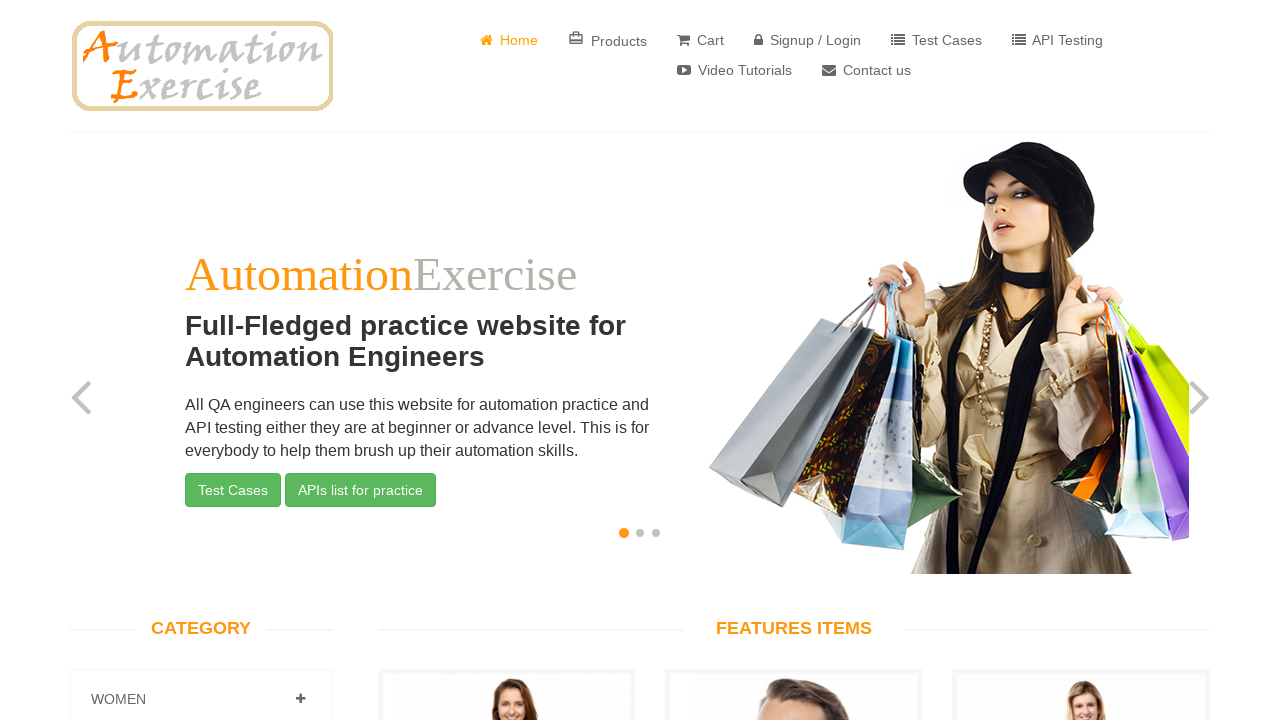

Verified home page title is 'Automation Exercise'
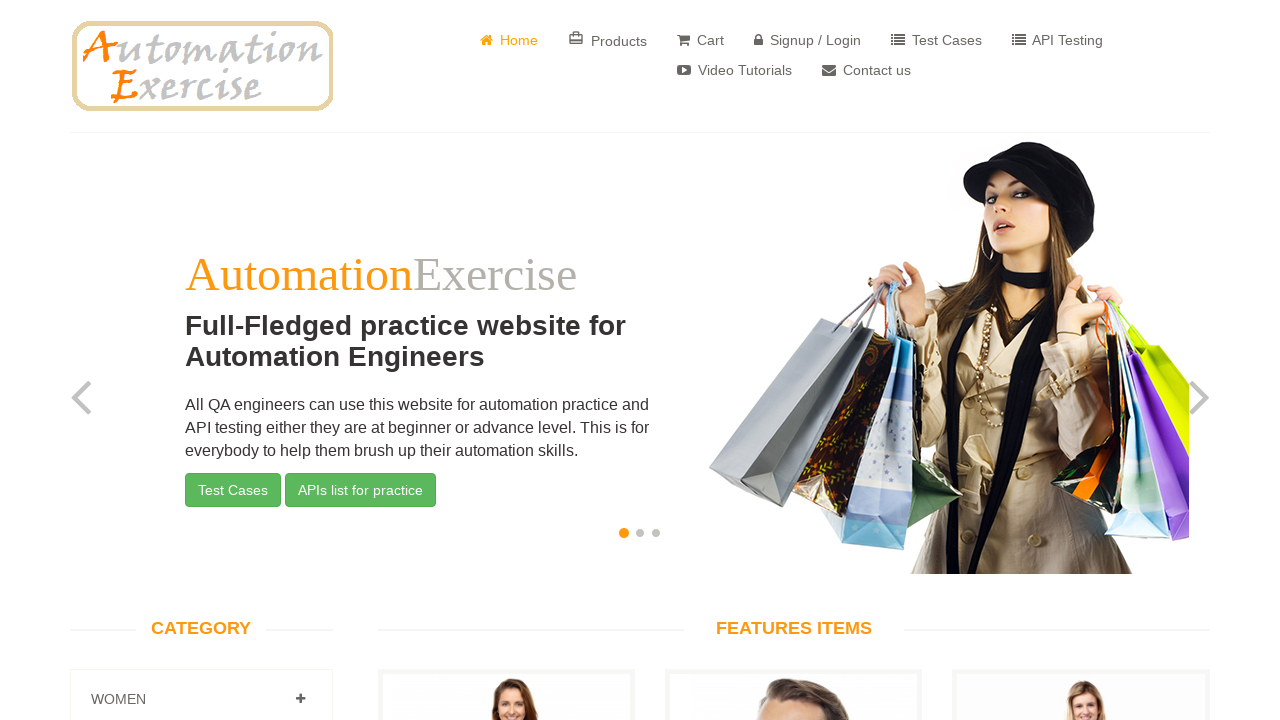

Scrolled down to footer
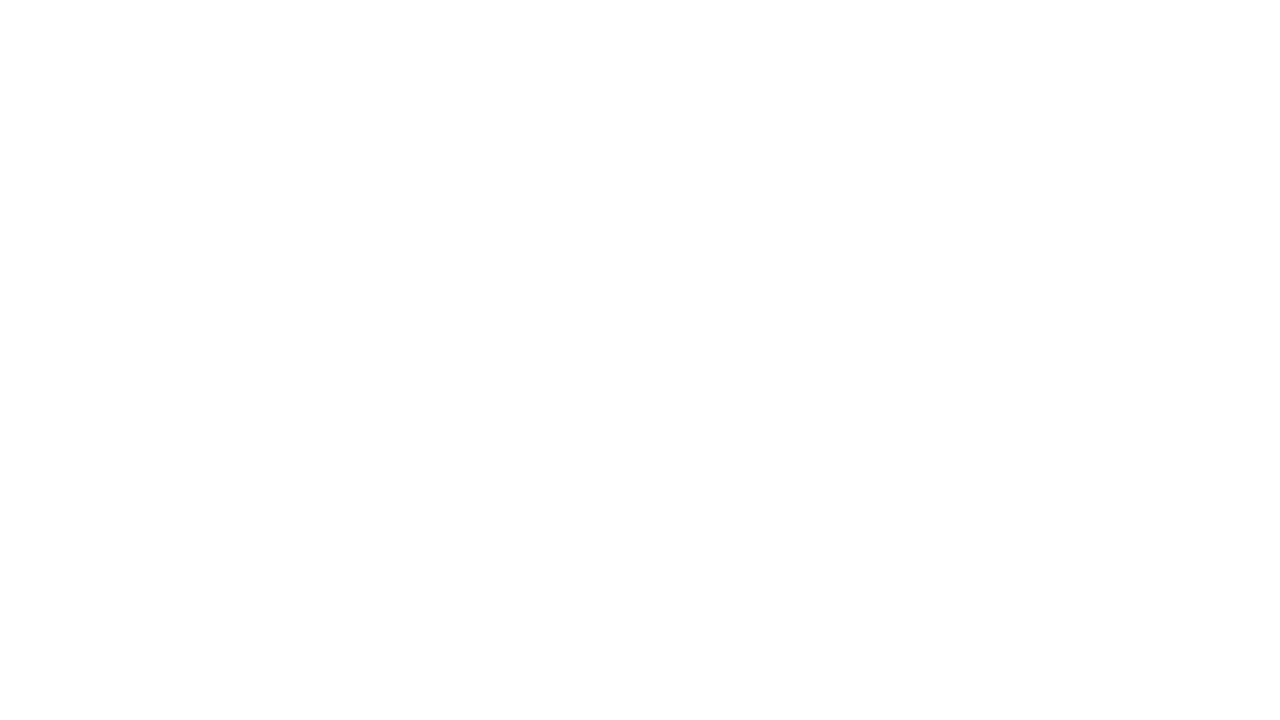

Verified 'SUBSCRIPTION' text is visible in footer
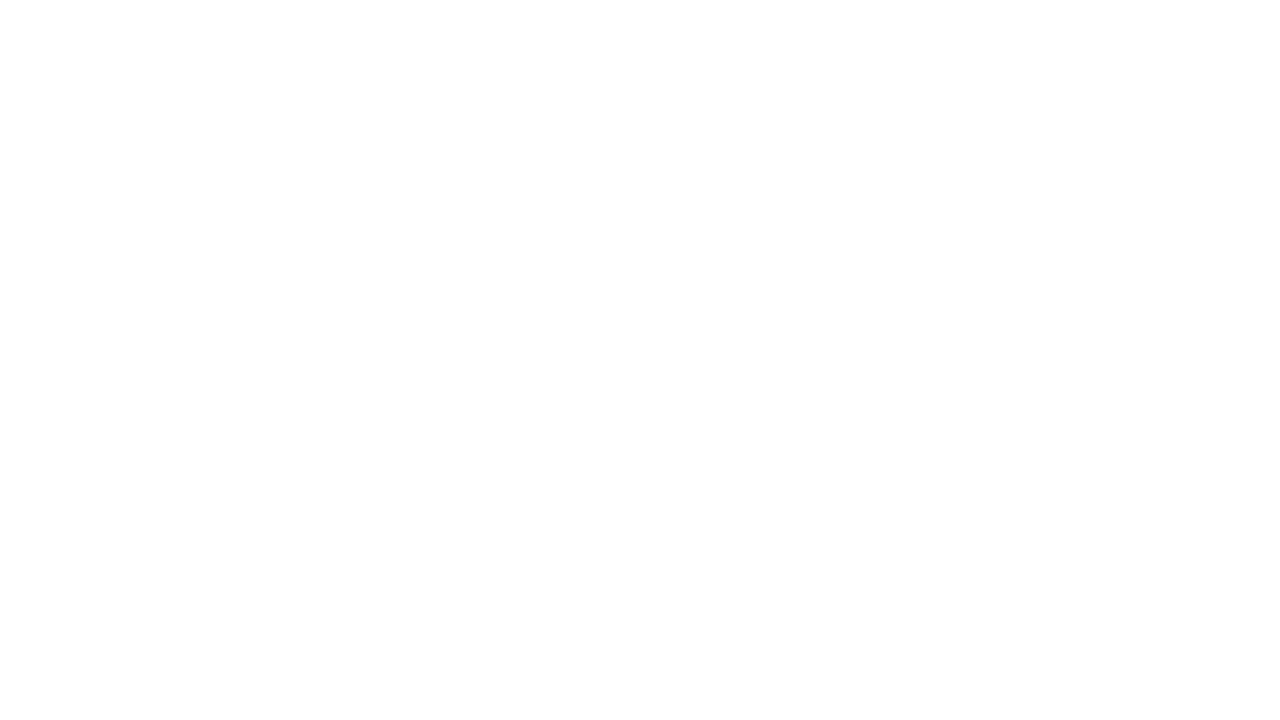

Clicked on subscription email input field at (274, 519) on input[type='email']
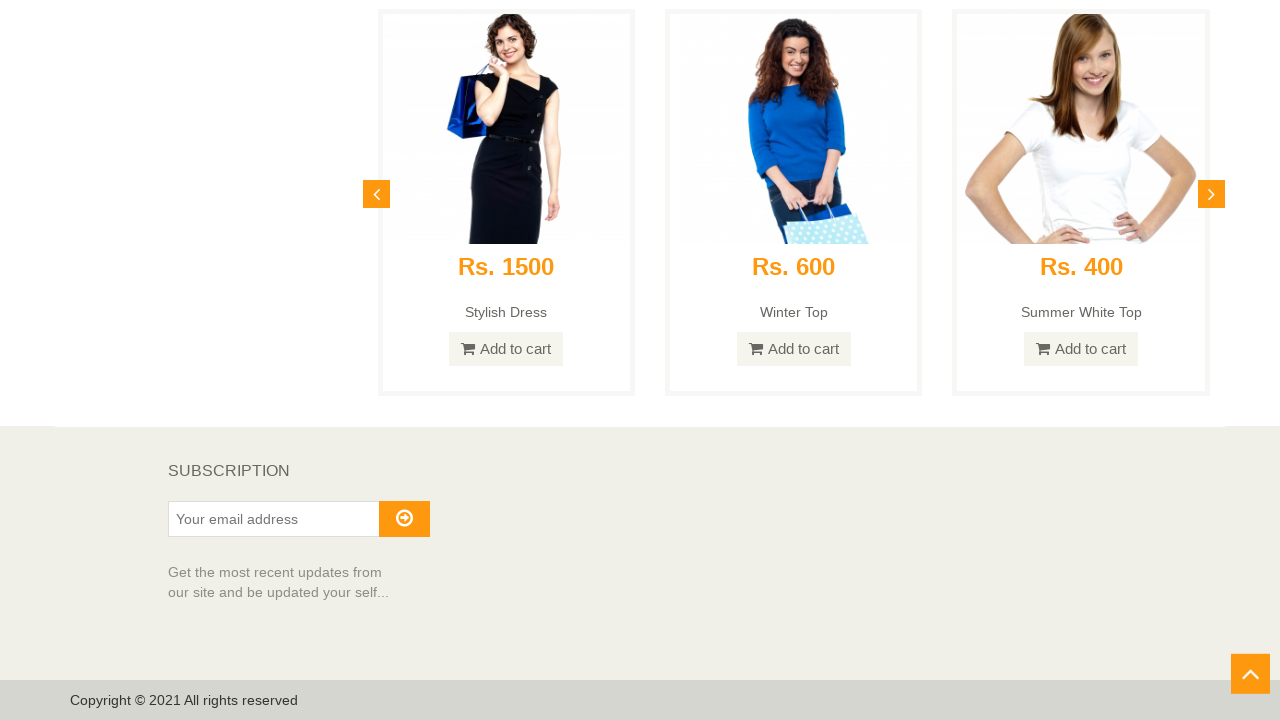

Filled subscription email input with 'randomuser7283@example.com' on input[type='email']
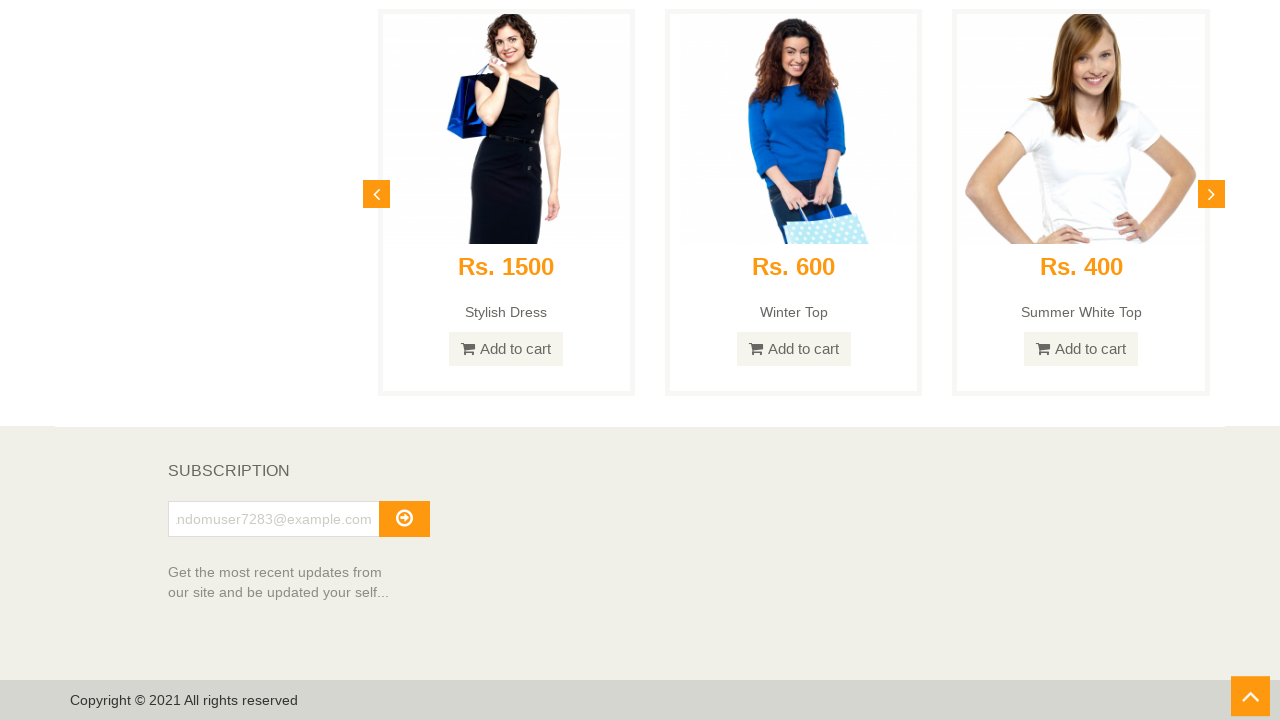

Clicked subscription submit button at (404, 519) on button[type='submit']
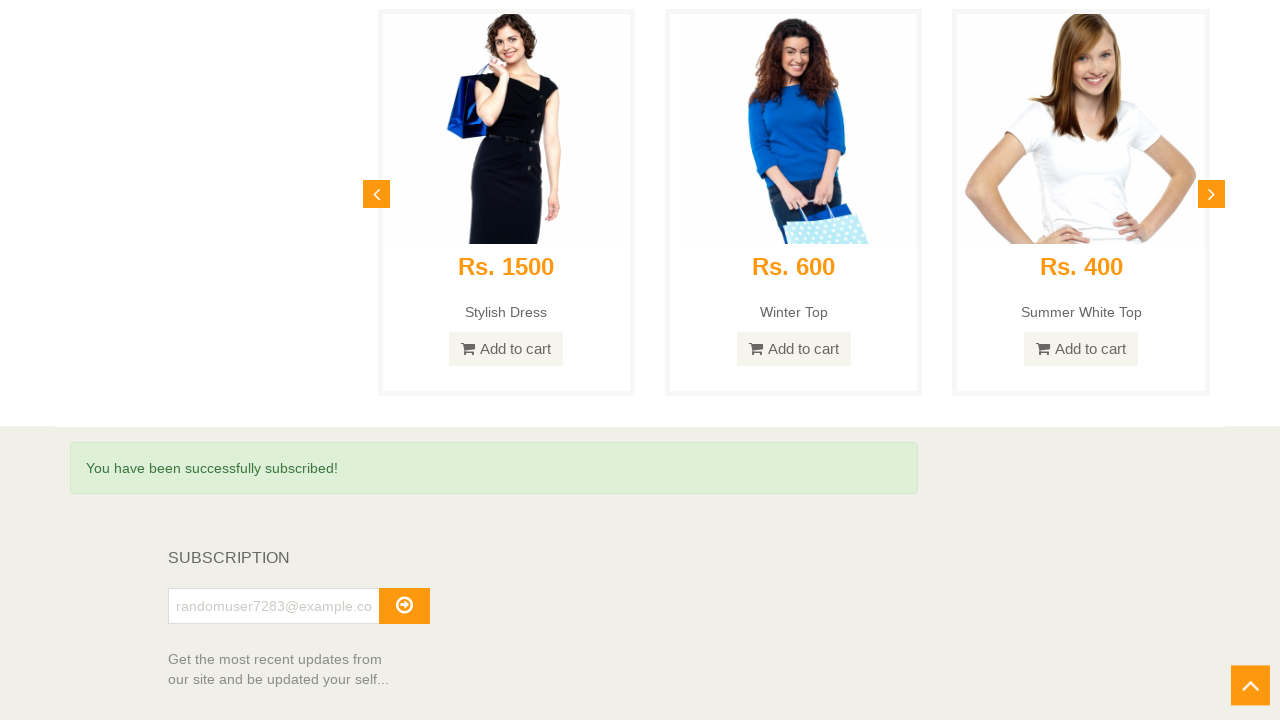

Success message alert element loaded
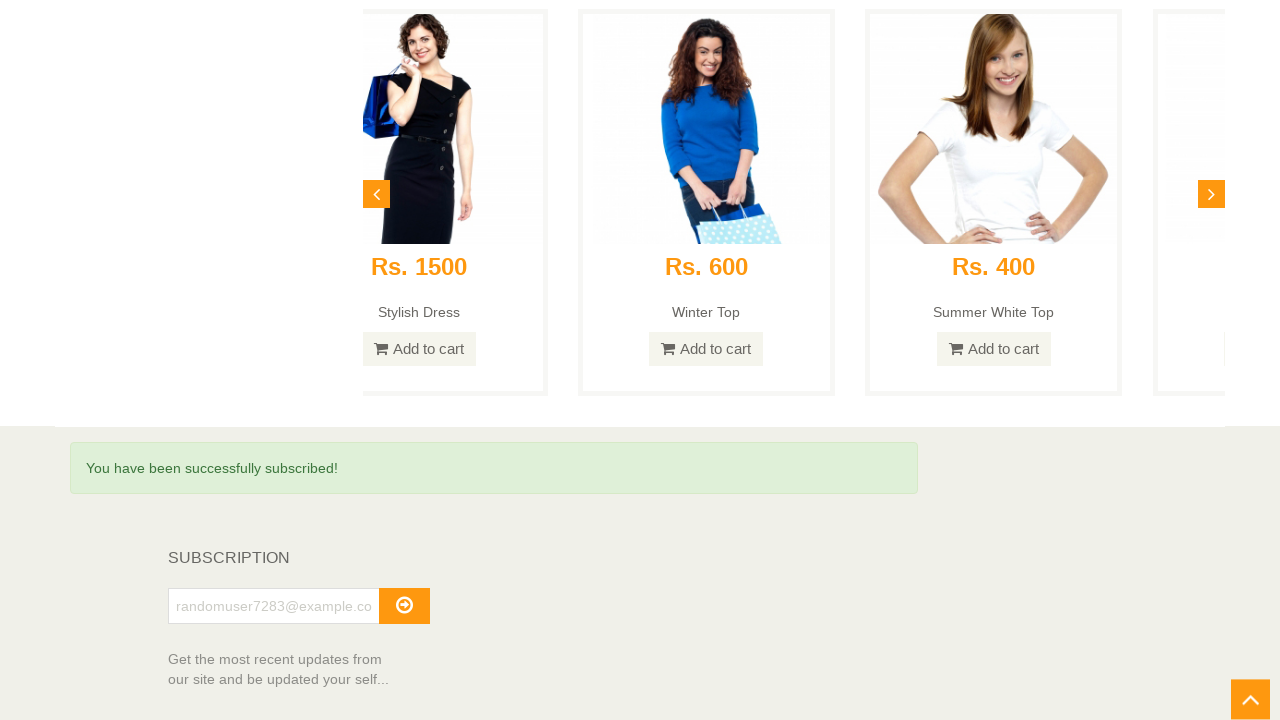

Verified success message is visible
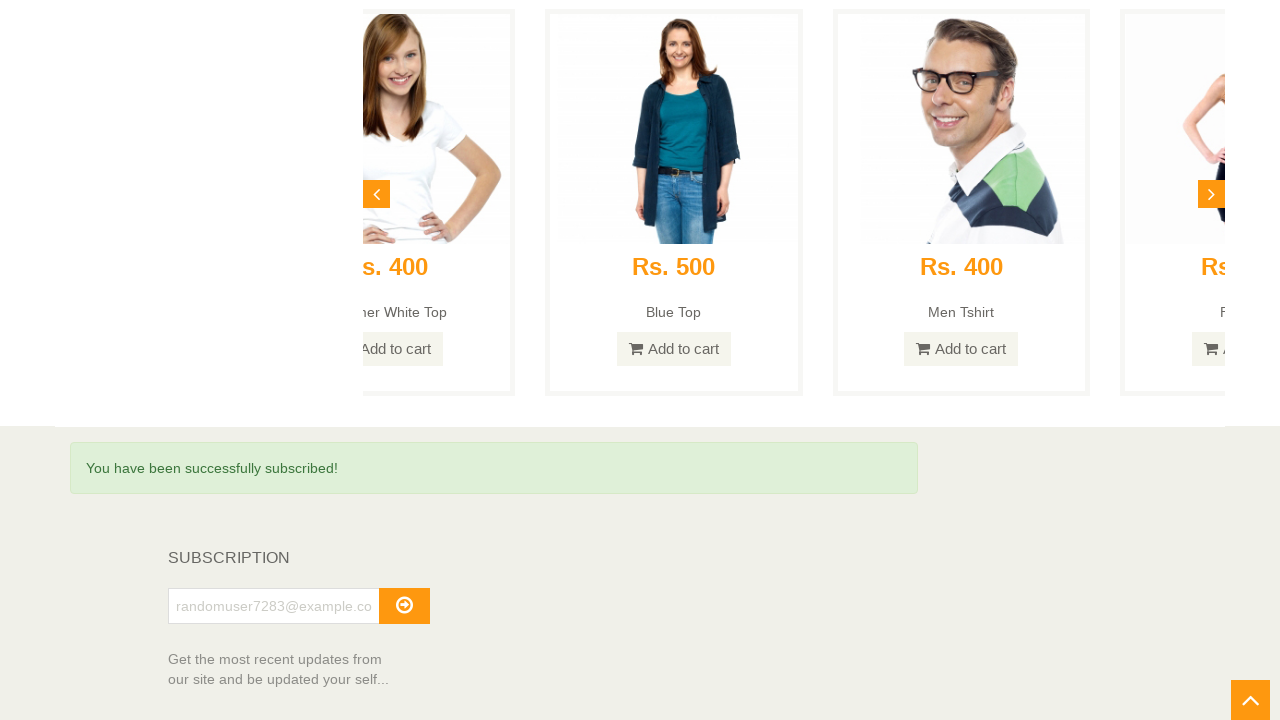

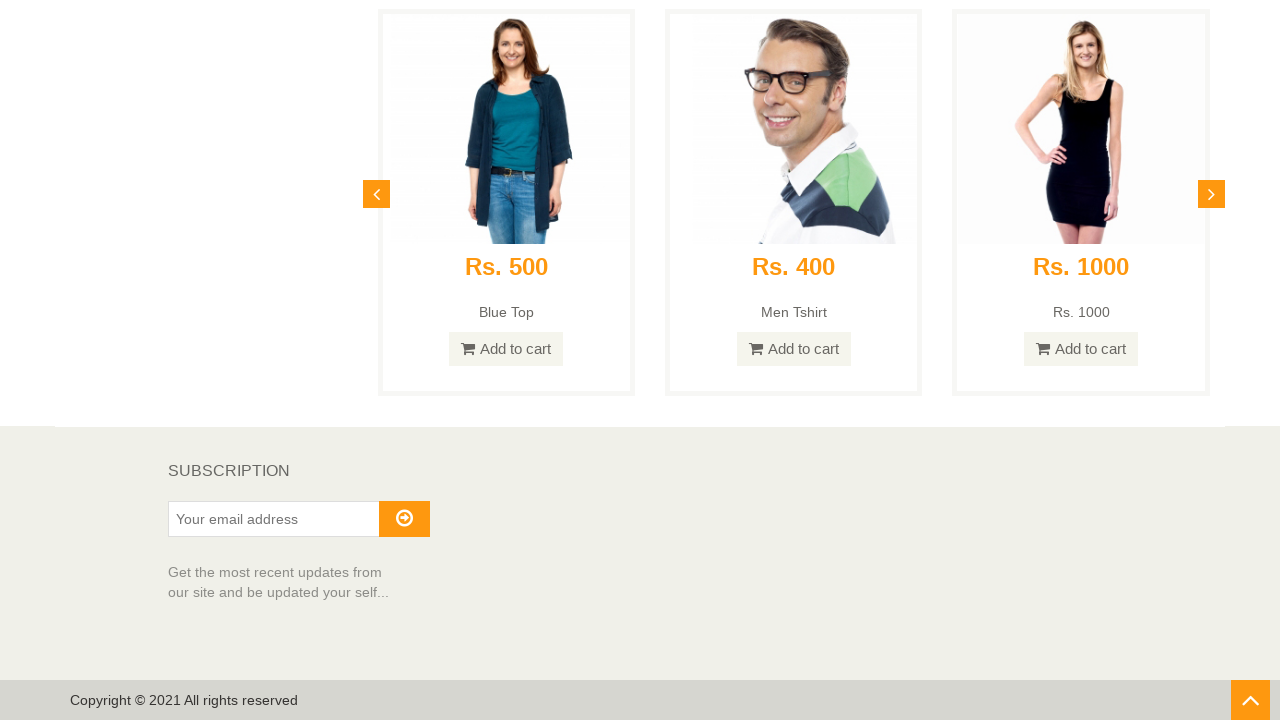